Tests scrolling functionality by navigating to TutorialsPoint homepage and scrolling to bring the "ABOUT US" element into view

Starting URL: https://www.tutorialspoint.com/index.htm

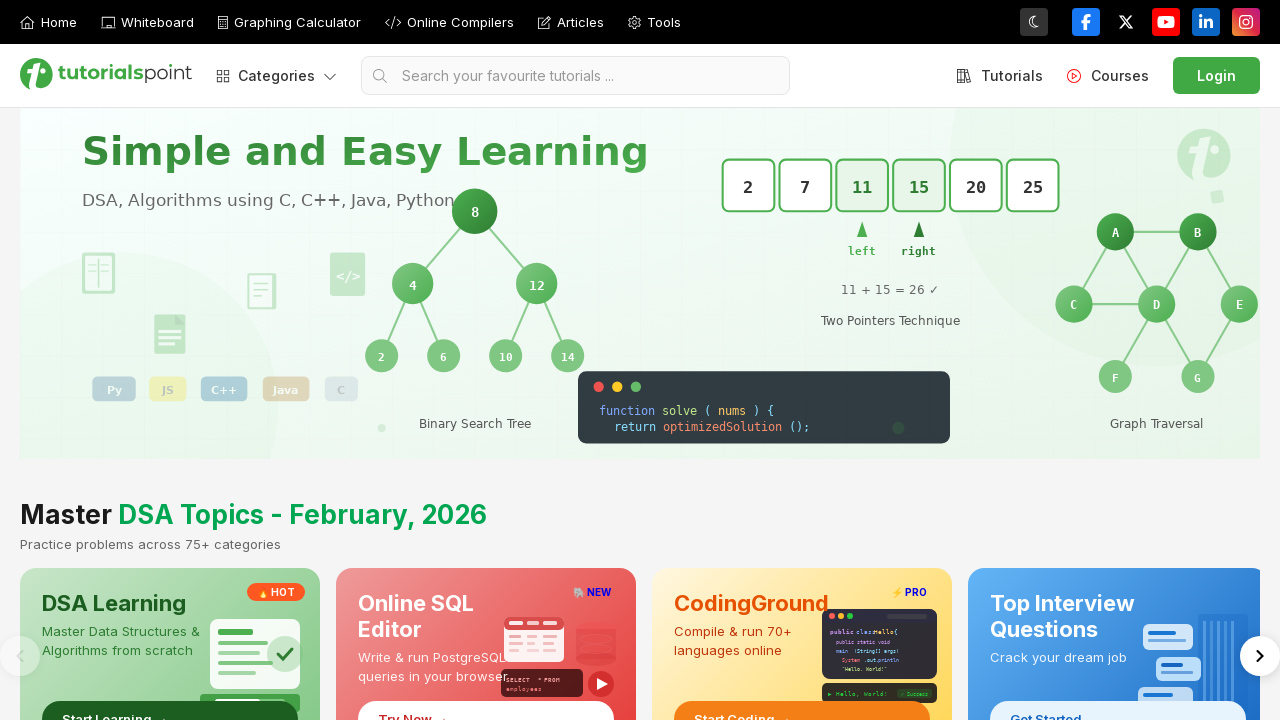

Located the 'ABOUT US' element on the page
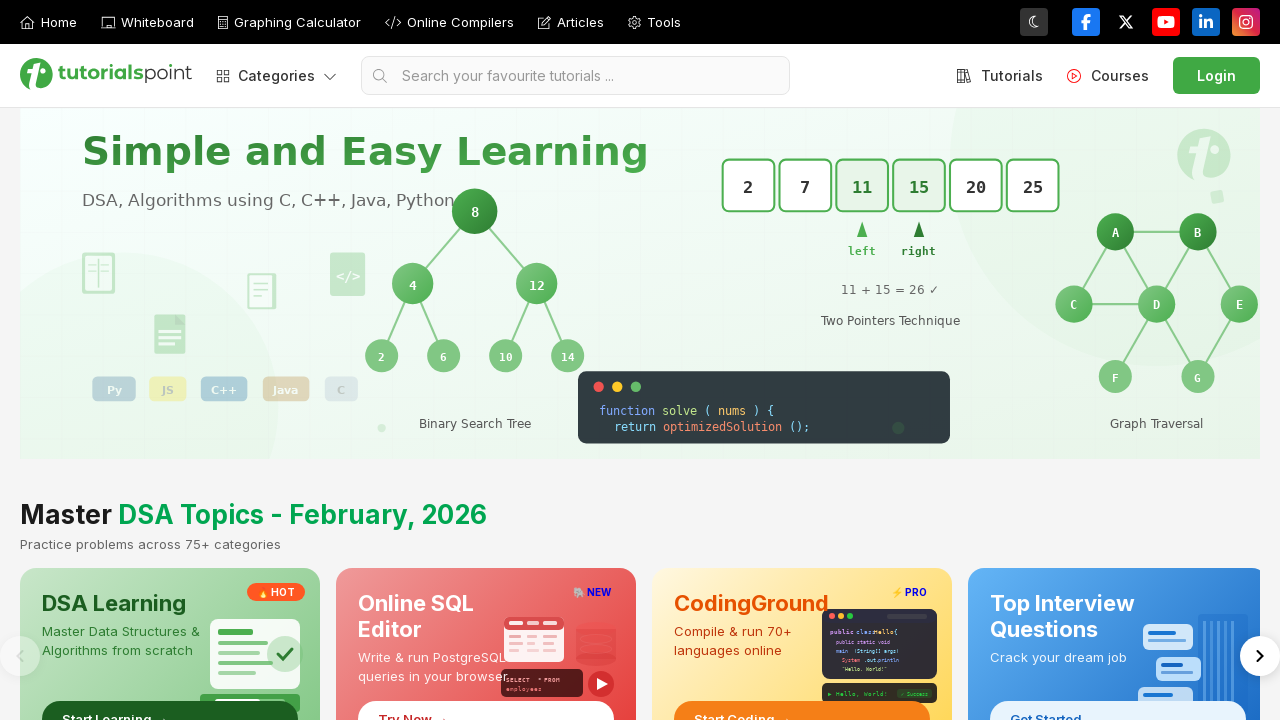

Scrolled 'ABOUT US' element into view
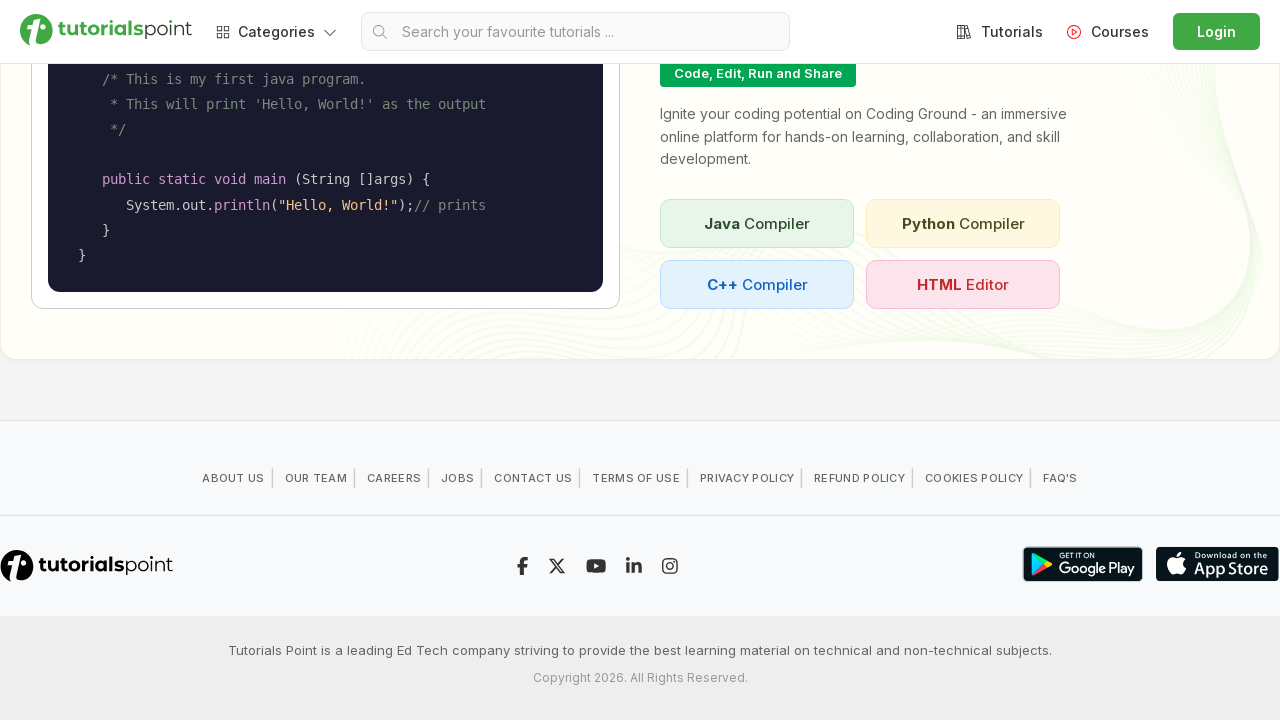

Waited 2 seconds to observe the scroll effect
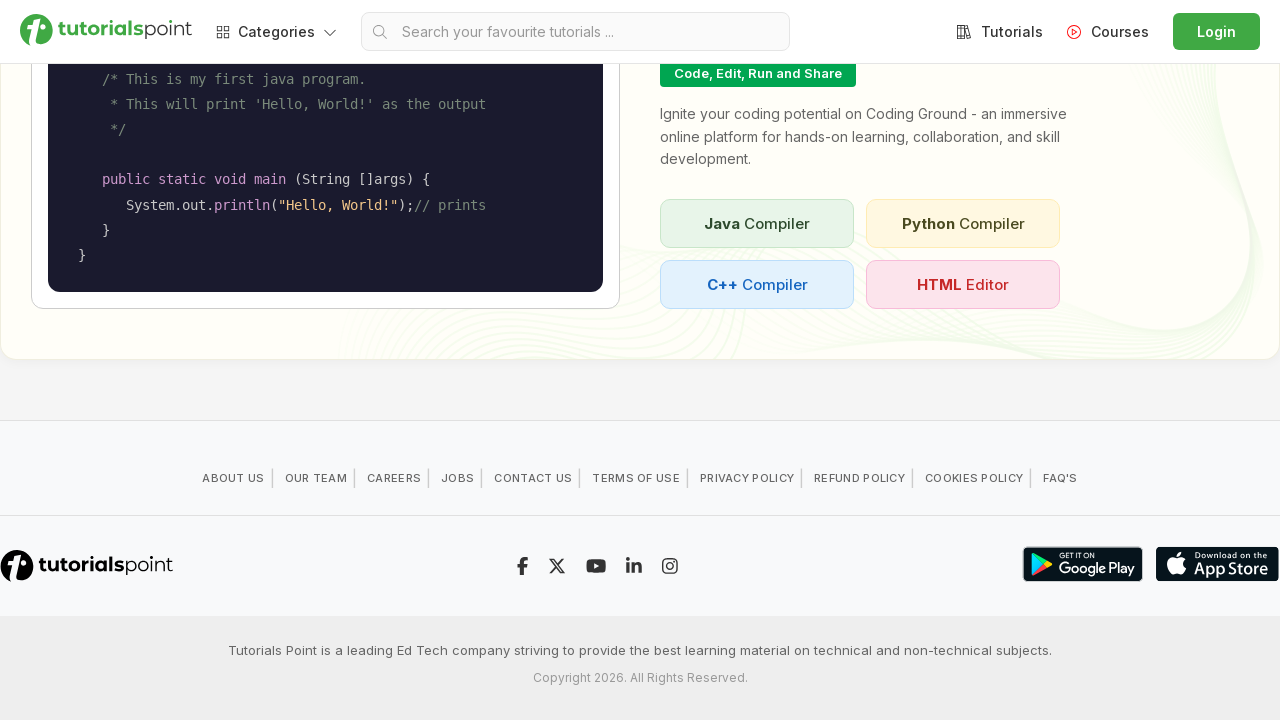

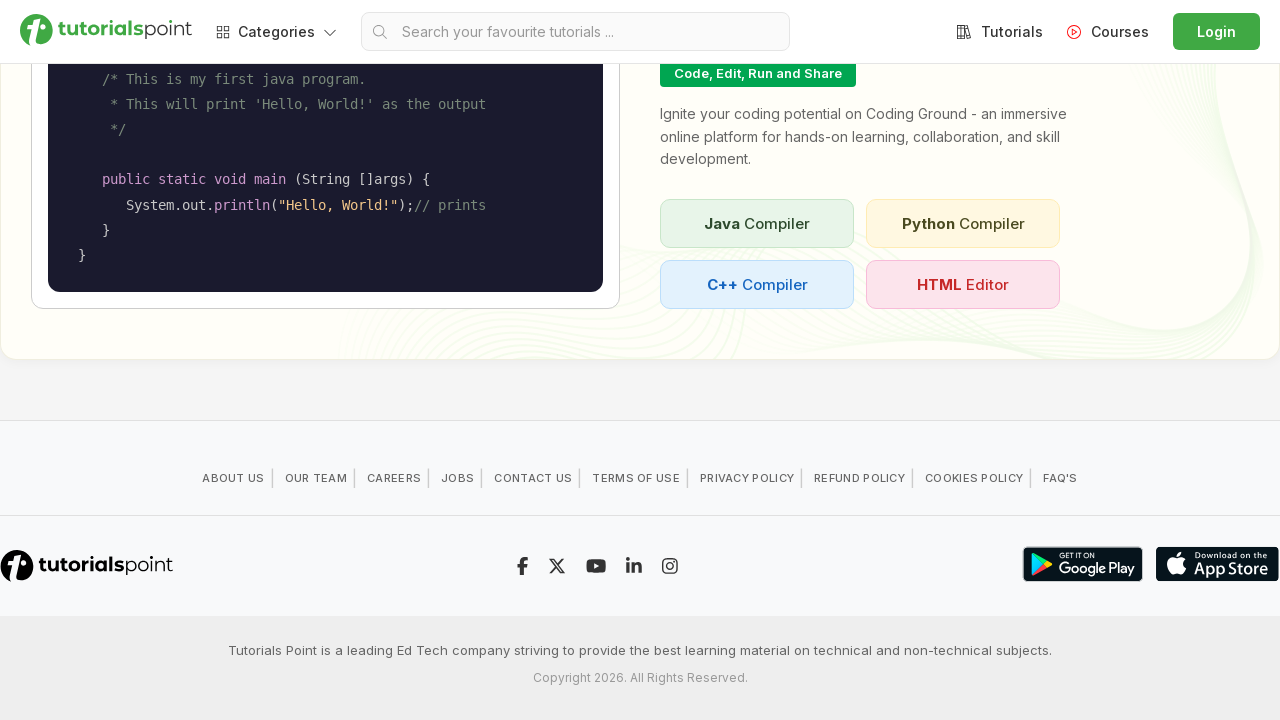